Tests that todo data persists after page reload

Starting URL: https://demo.playwright.dev/todomvc

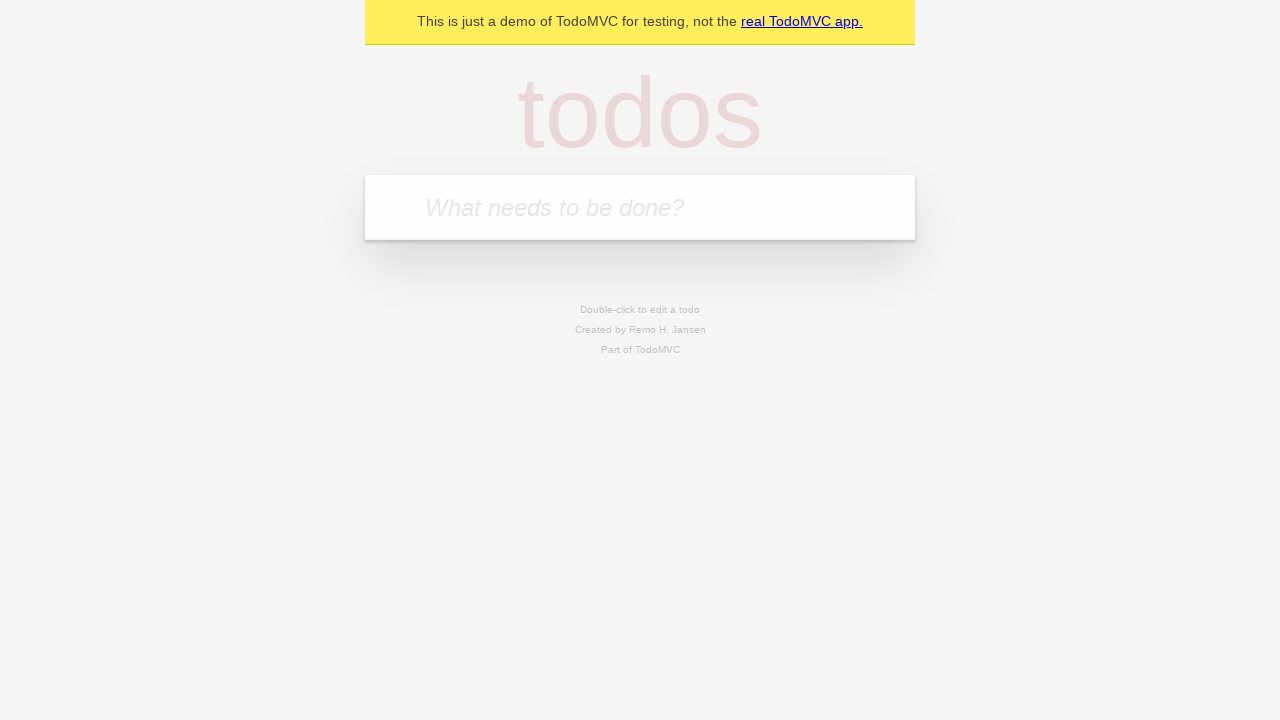

Filled todo input with 'buy some cheese' on internal:attr=[placeholder="What needs to be done?"i]
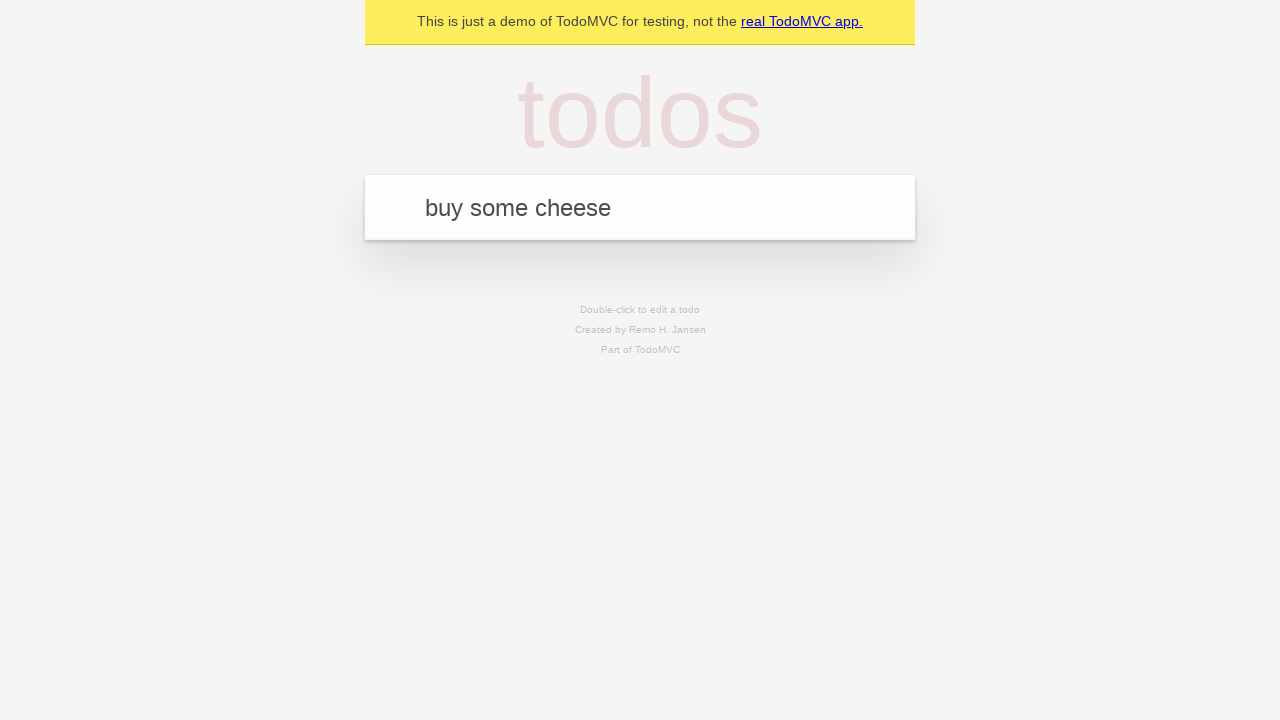

Pressed Enter to create todo 'buy some cheese' on internal:attr=[placeholder="What needs to be done?"i]
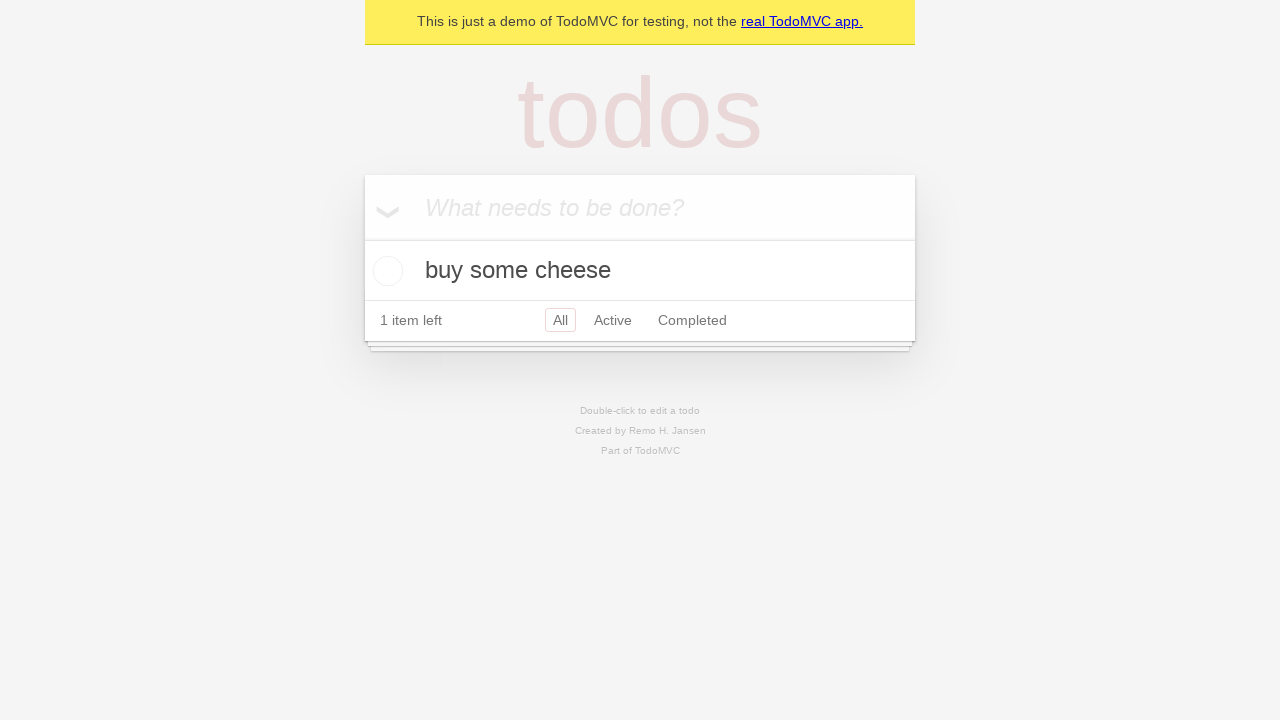

Filled todo input with 'feed the cat' on internal:attr=[placeholder="What needs to be done?"i]
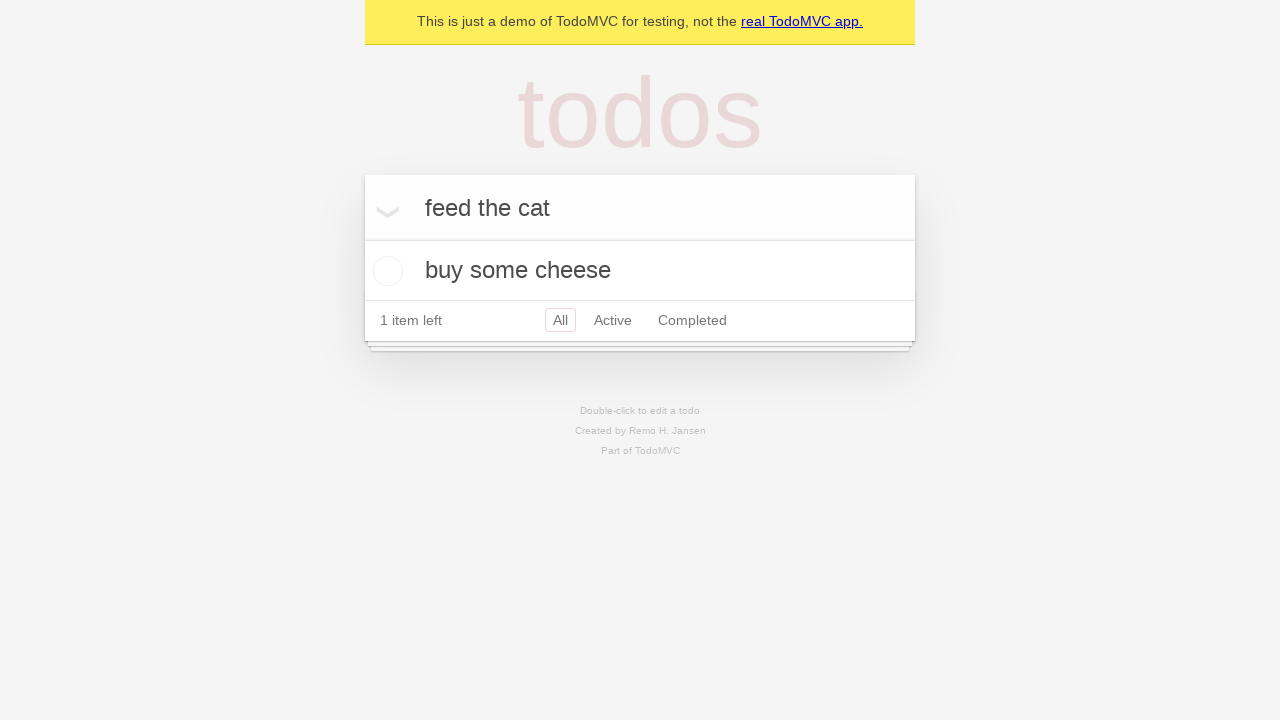

Pressed Enter to create todo 'feed the cat' on internal:attr=[placeholder="What needs to be done?"i]
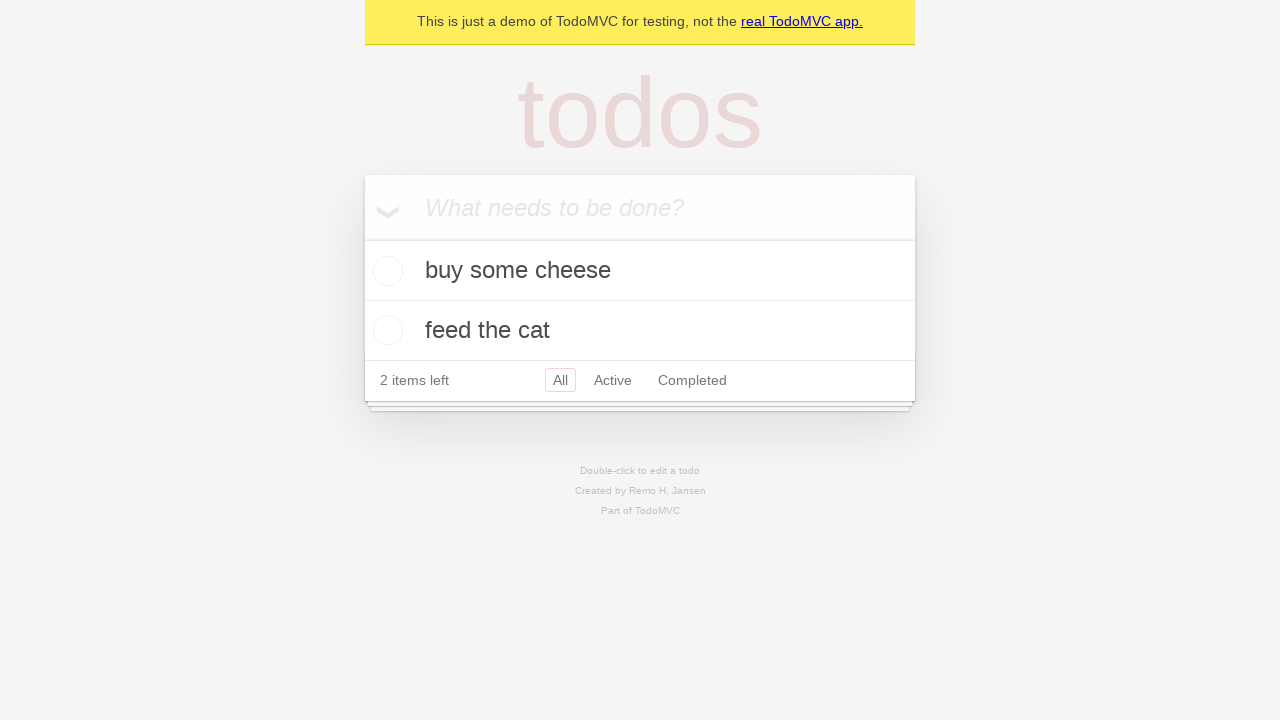

Located all todo items
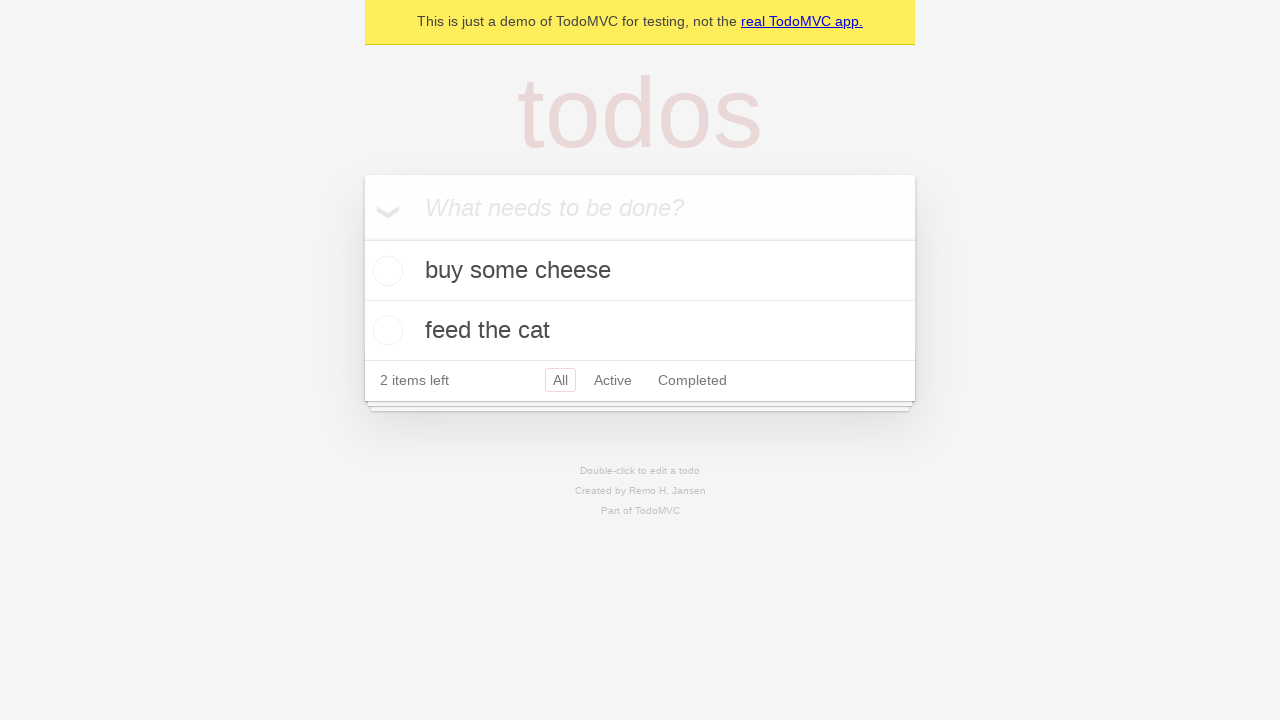

Located checkbox for first todo
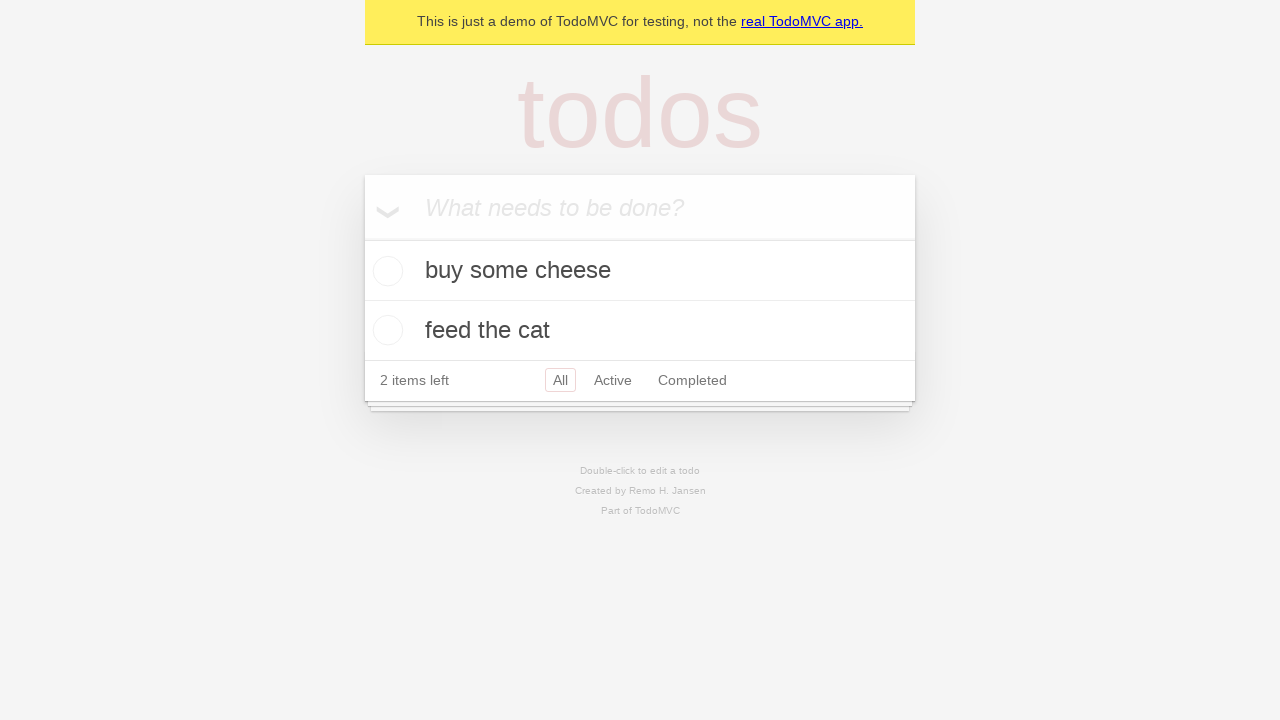

Checked the first todo item at (385, 271) on internal:testid=[data-testid="todo-item"s] >> nth=0 >> internal:role=checkbox
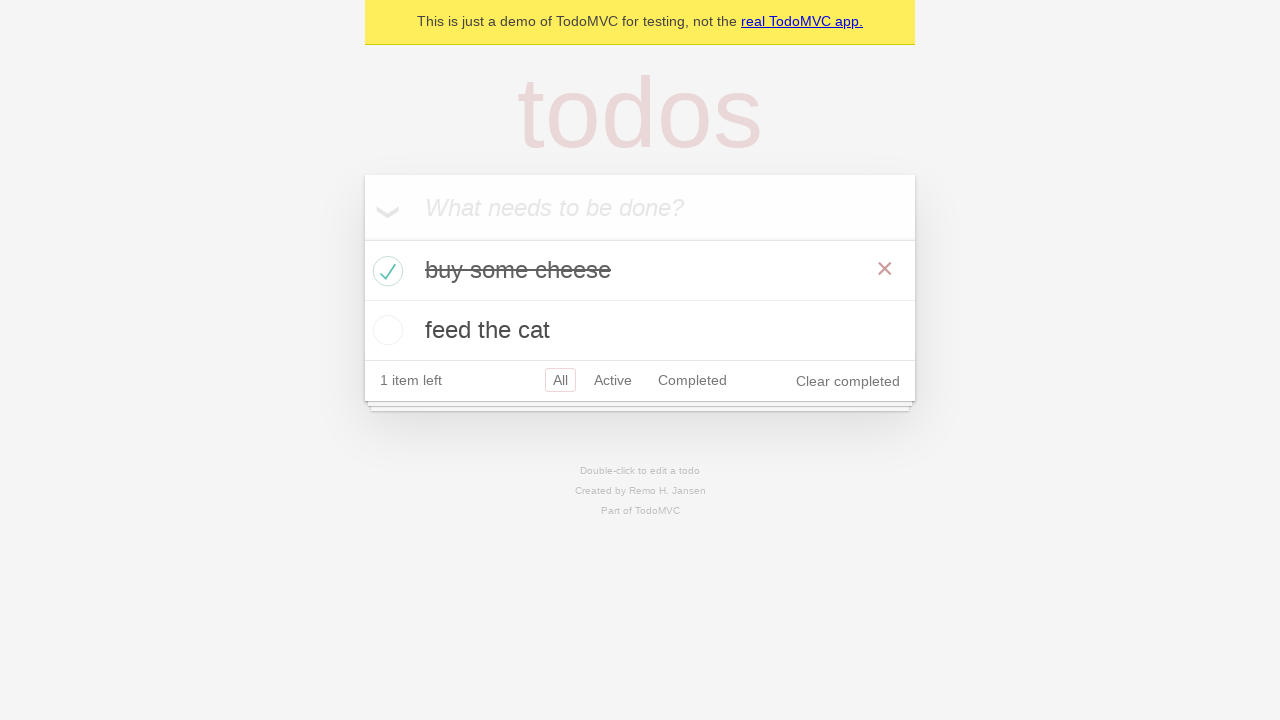

Reloaded the page
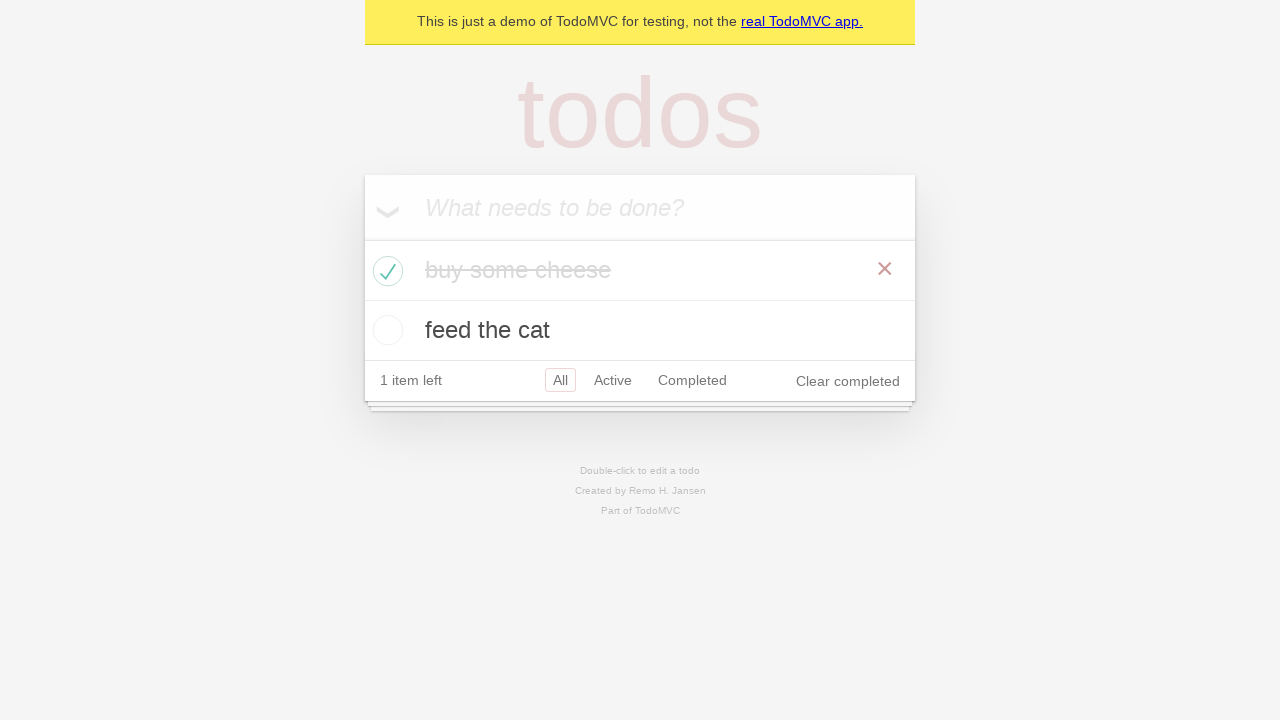

Verified todo items persisted after page reload
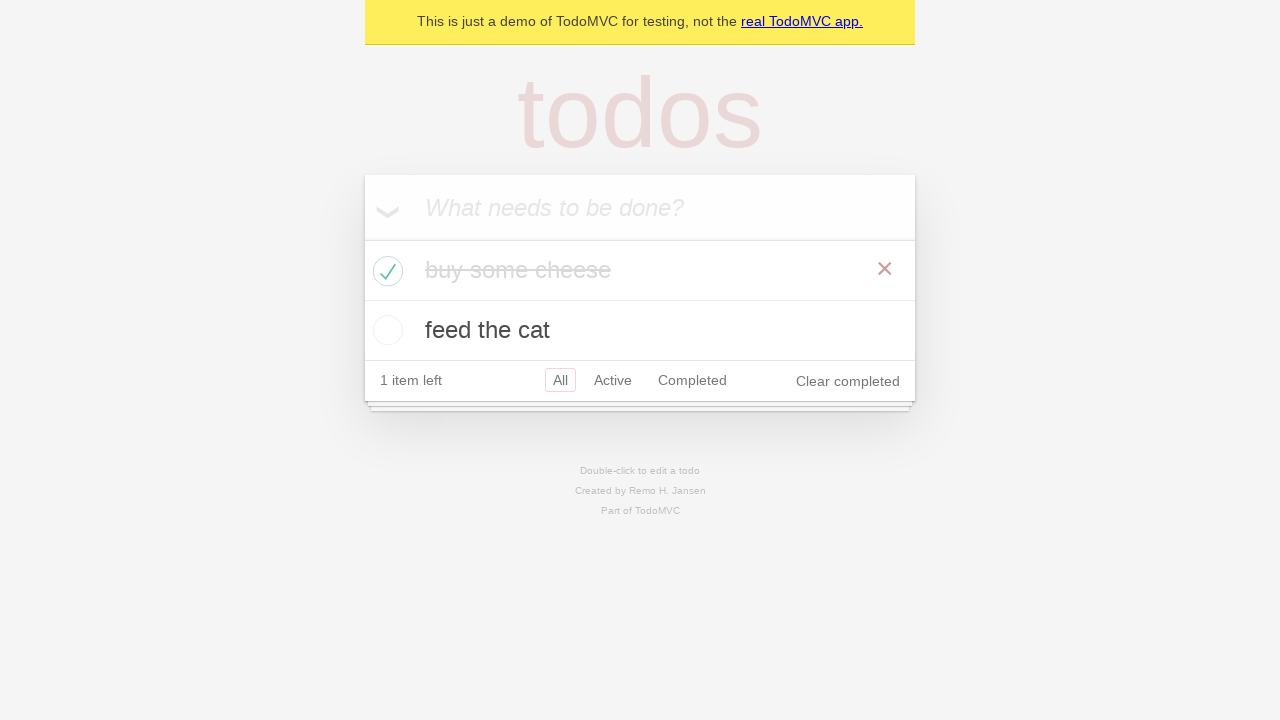

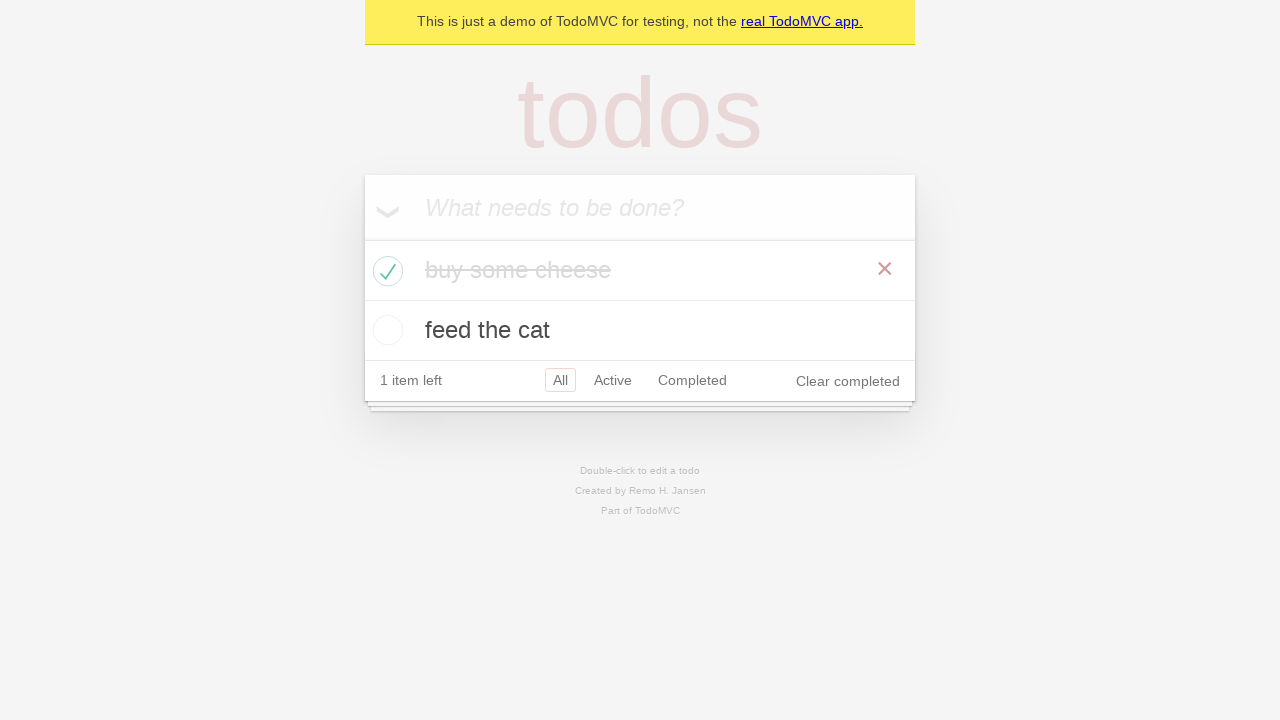